Tests datalist input functionality by clicking on the datalist field and selecting the New York option

Starting URL: https://www.selenium.dev/selenium/web/web-form.html

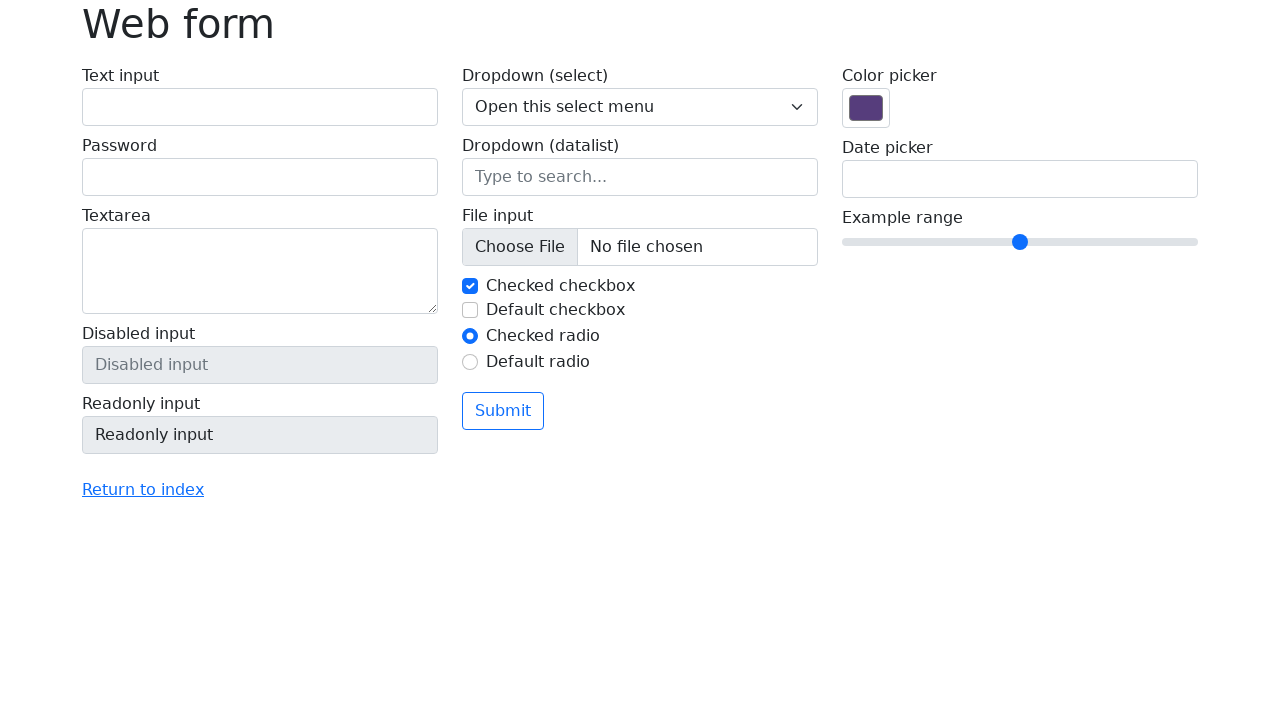

Clicked on datalist input field at (640, 177) on input[name='my-datalist']
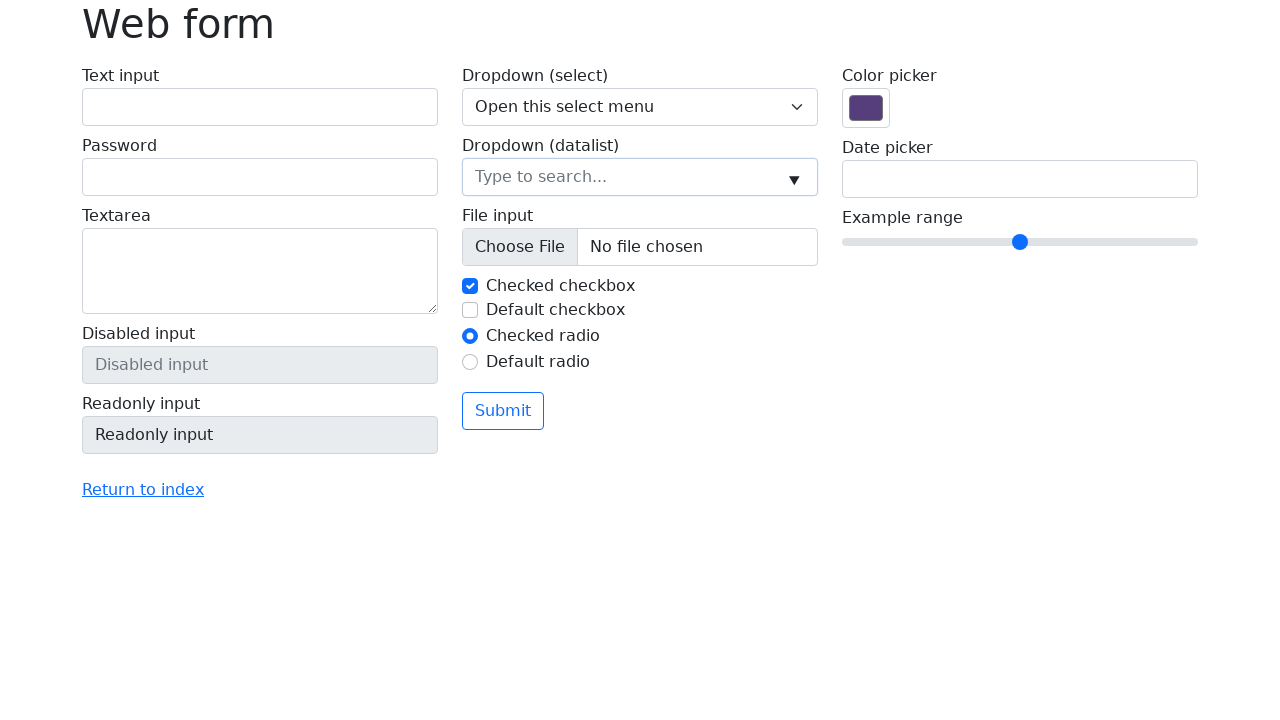

Filled datalist input with 'New York' on input[name='my-datalist']
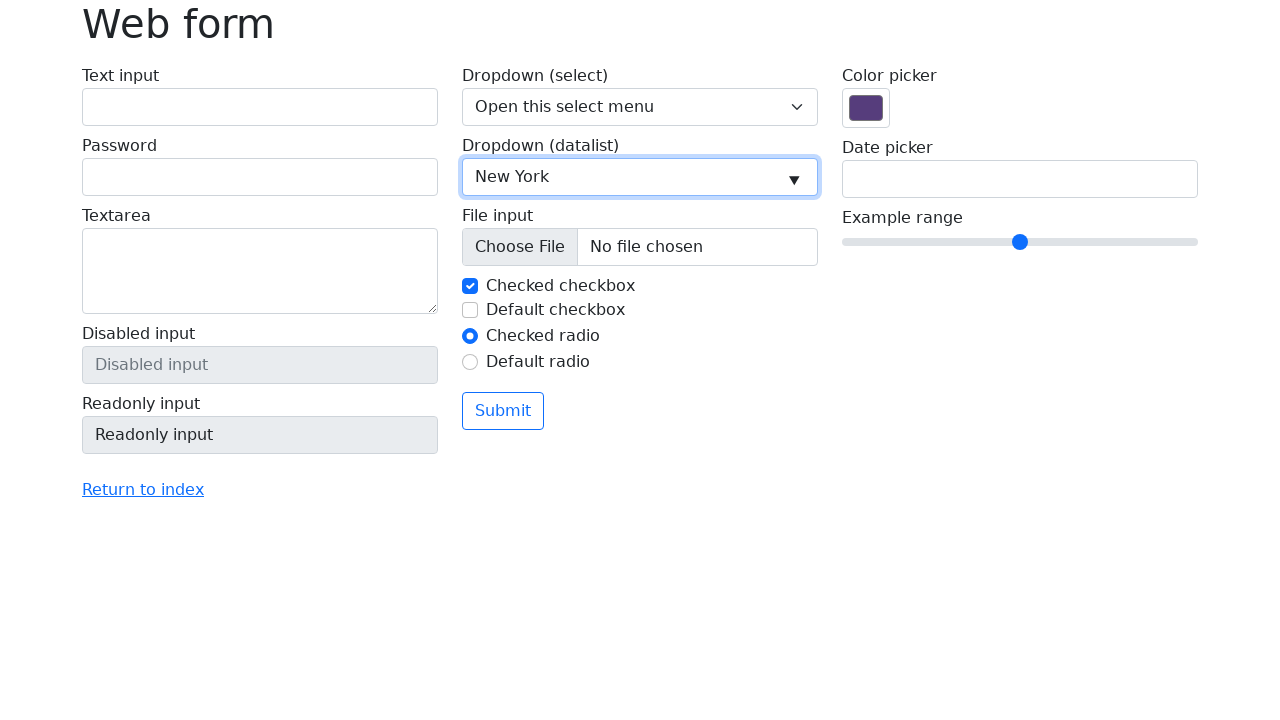

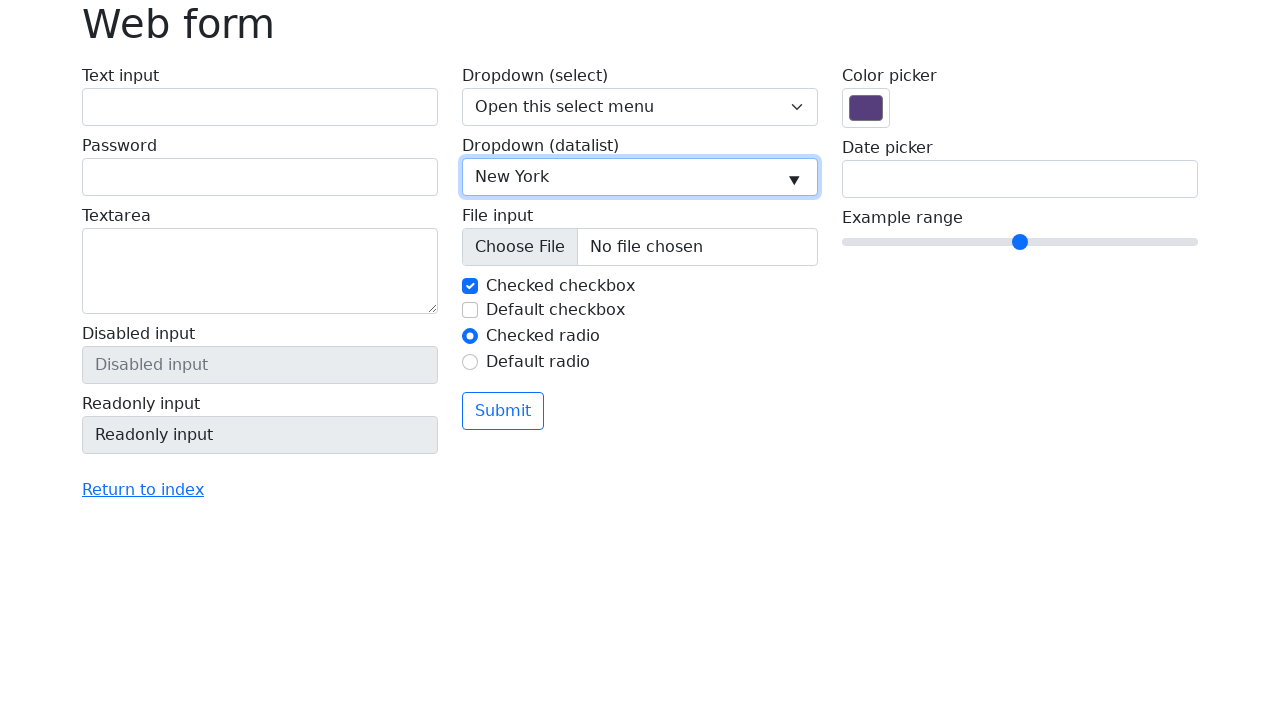